Tests drag functionality by clicking and holding an element then moving it by specific offset coordinates

Starting URL: https://jqueryui.com/droppable/

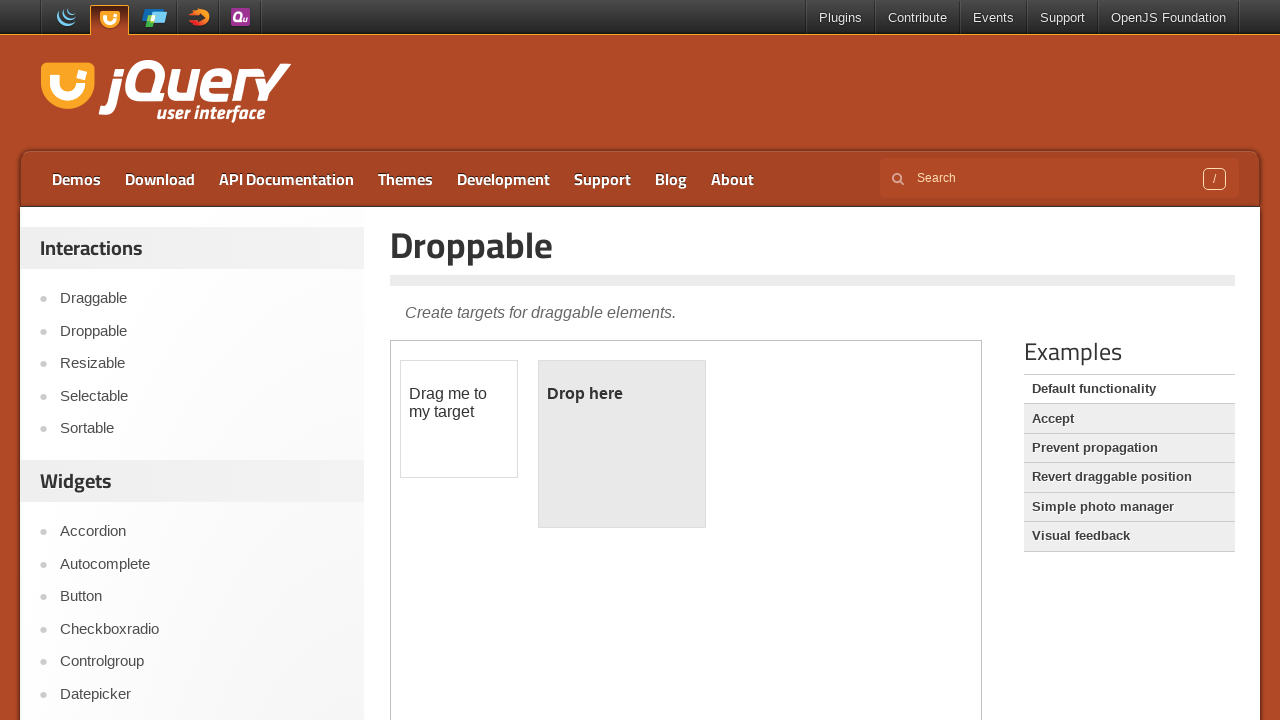

Located draggable element in iframe
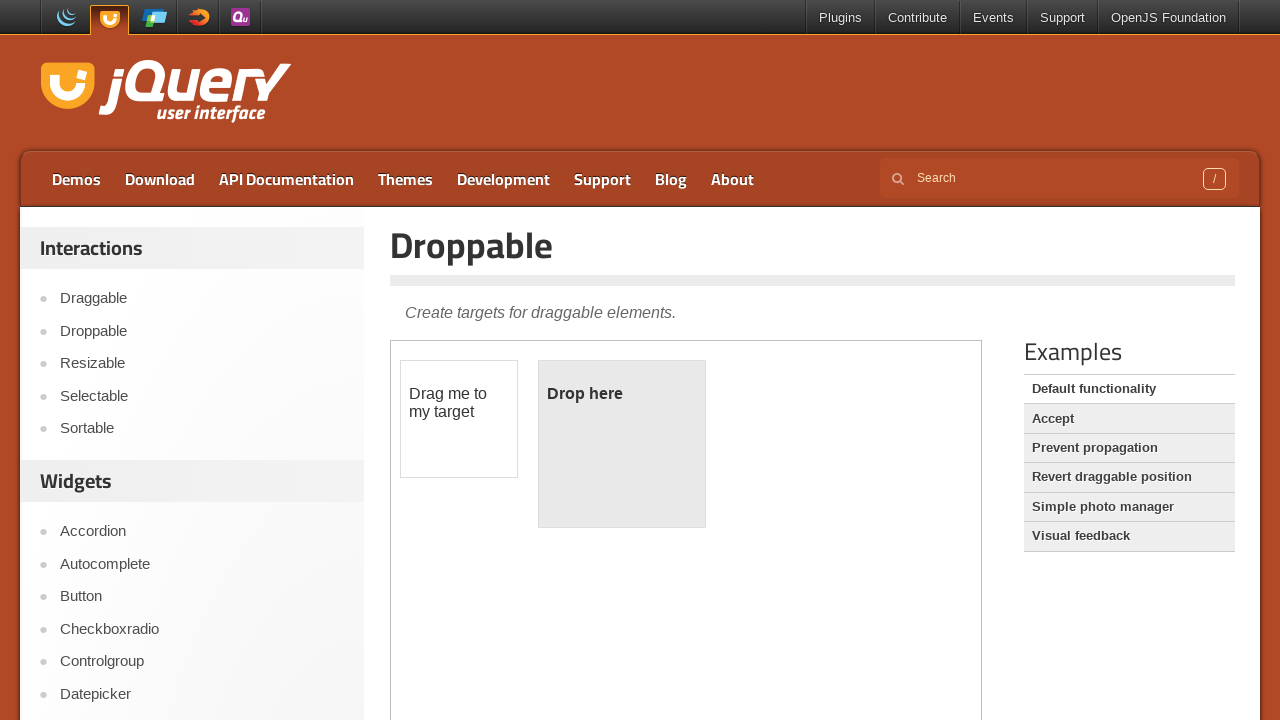

Retrieved bounding box of draggable element
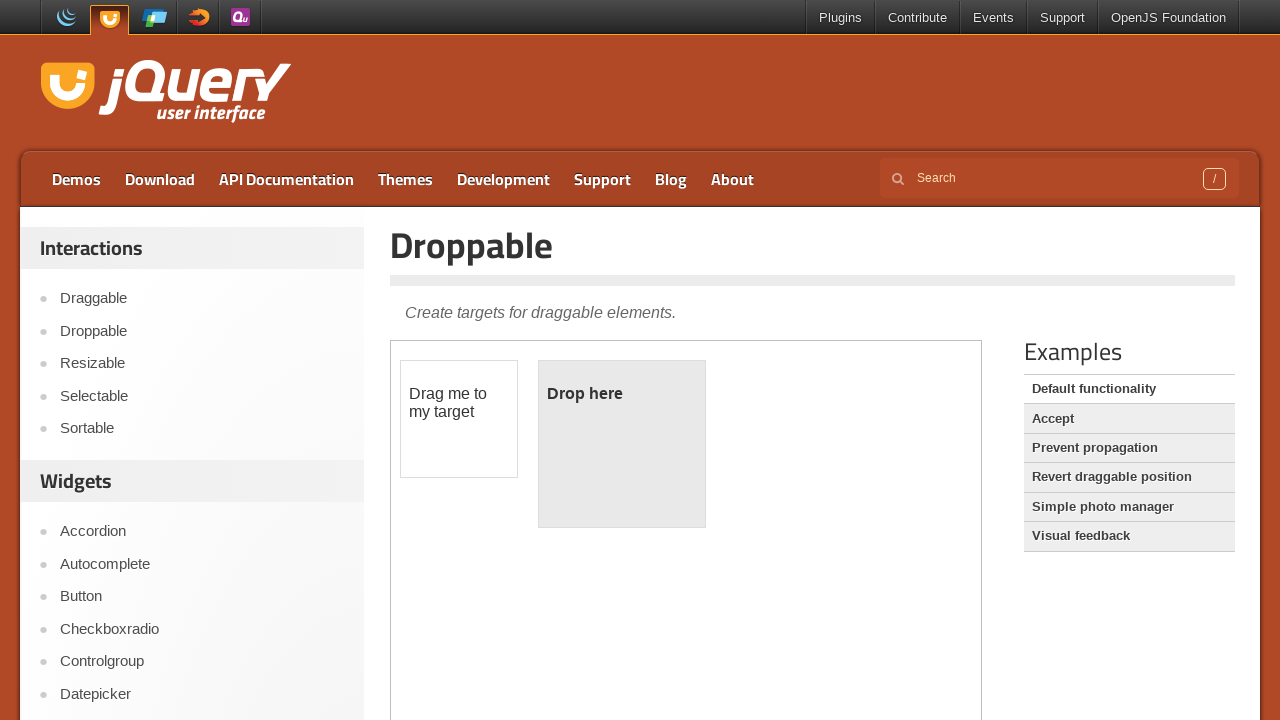

Moved mouse to center of draggable element at (459, 419)
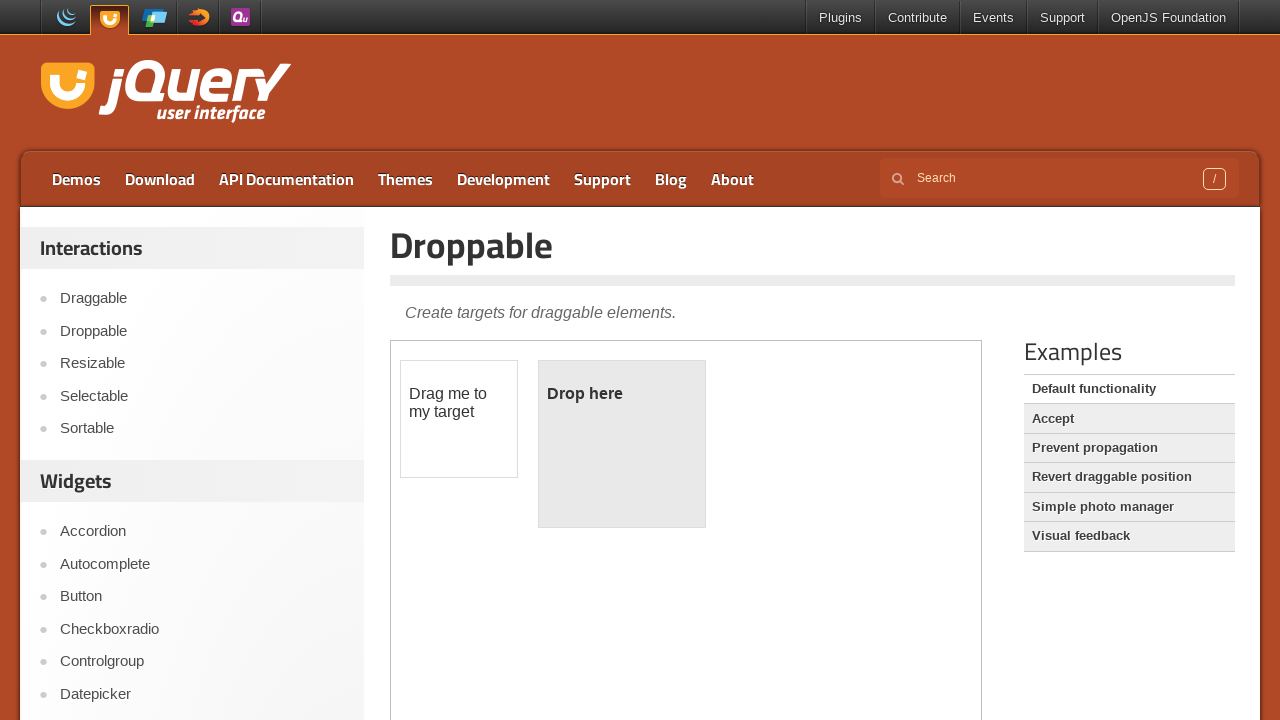

Pressed mouse button down on draggable element at (459, 419)
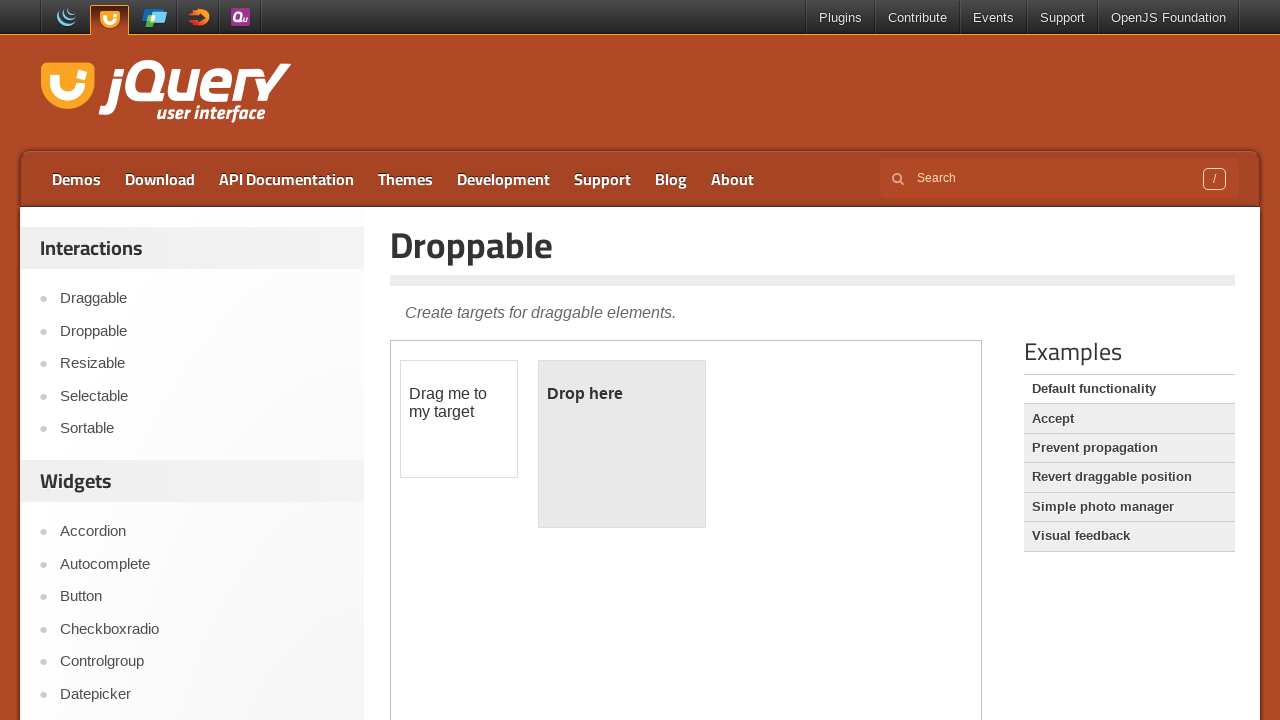

Moved element by offset (160, 30) pixels at (619, 449)
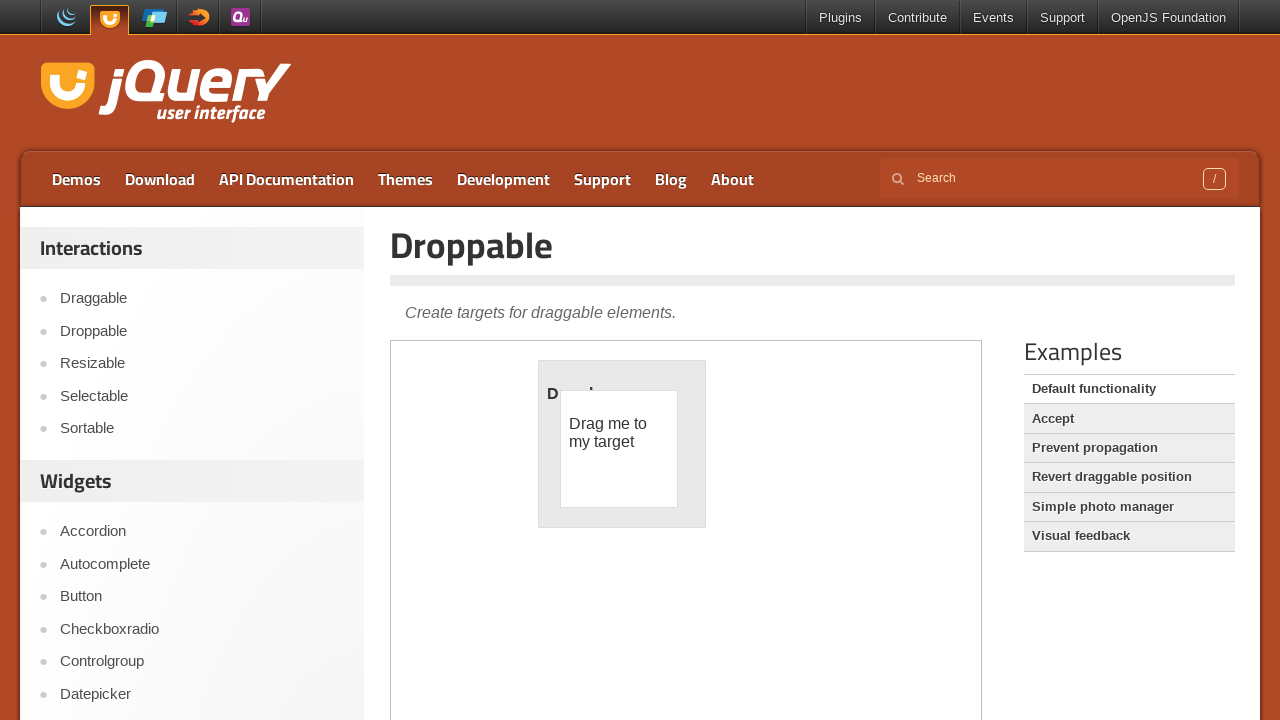

Released mouse button to complete drag operation at (619, 449)
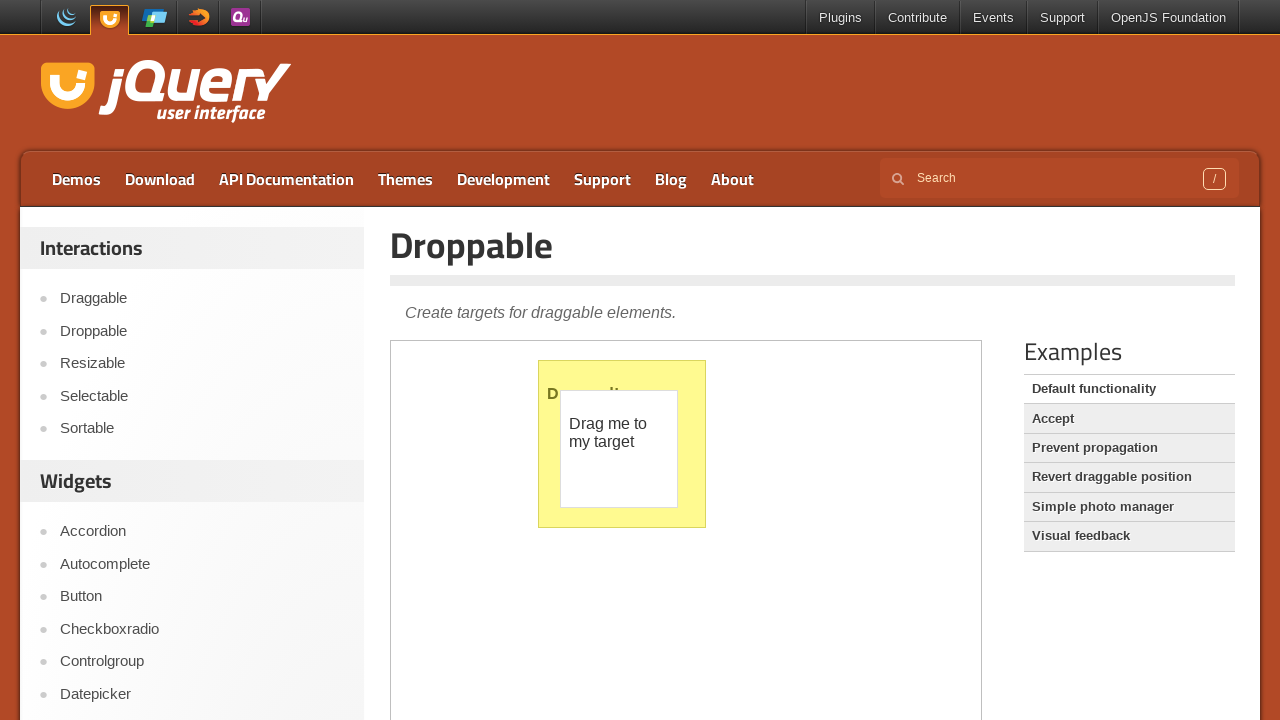

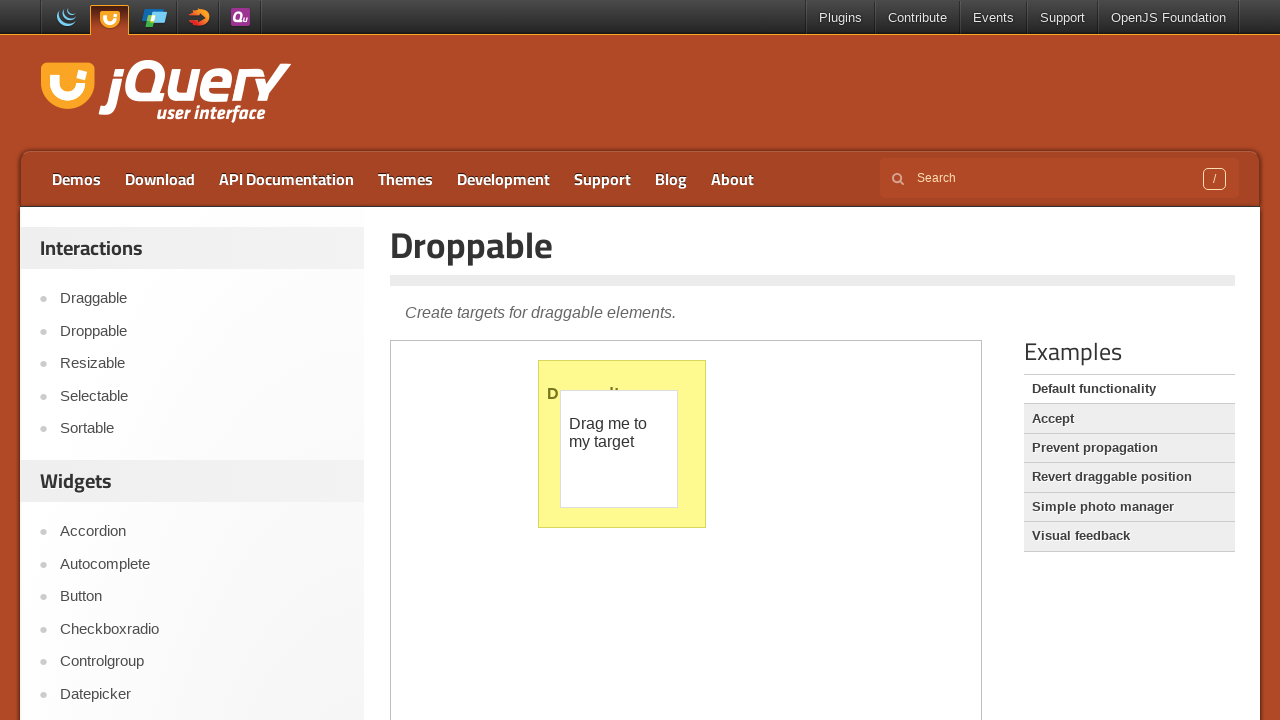